Tests handling radio buttons on W3Schools HTML tryit page by clicking on the HTML radio button option inside the result iframe

Starting URL: https://www.w3schools.com/html/tryit.asp?filename=tryhtml_input_radio

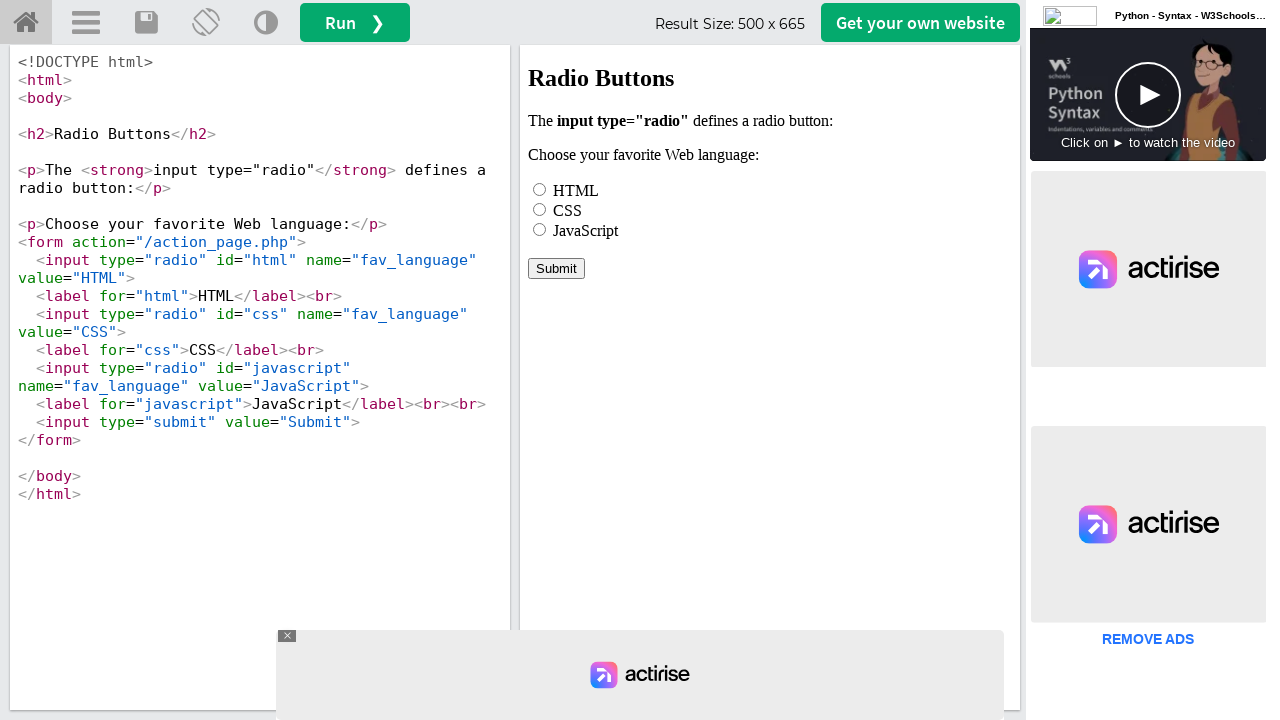

Waited for result iframe to load
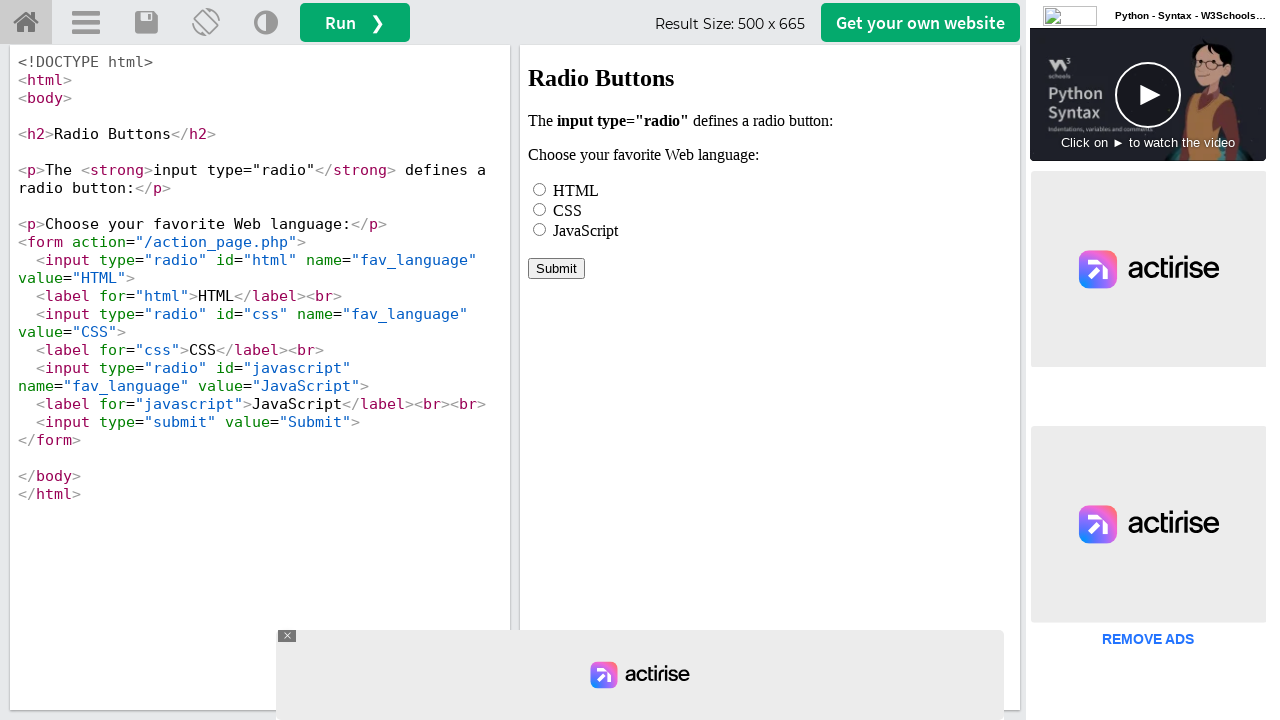

Located the result iframe containing radio buttons
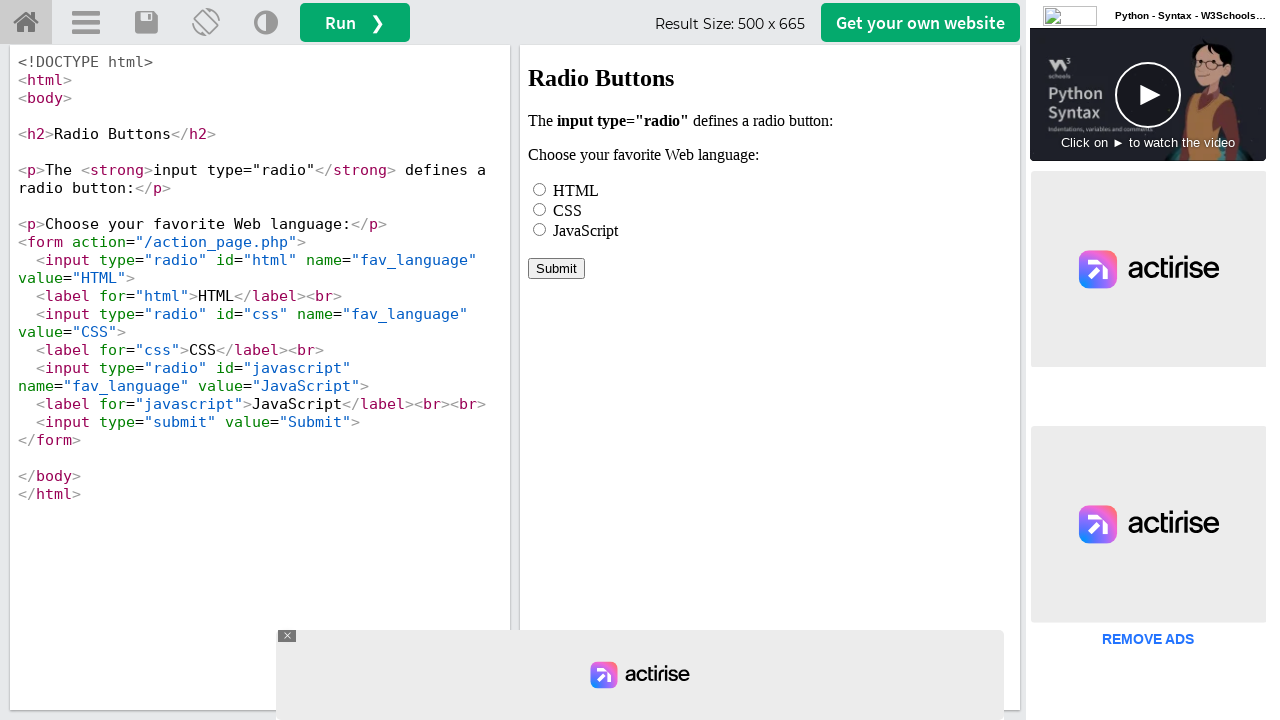

Clicked the HTML radio button option at (540, 189) on iframe#iframeResult >> internal:control=enter-frame >> #html
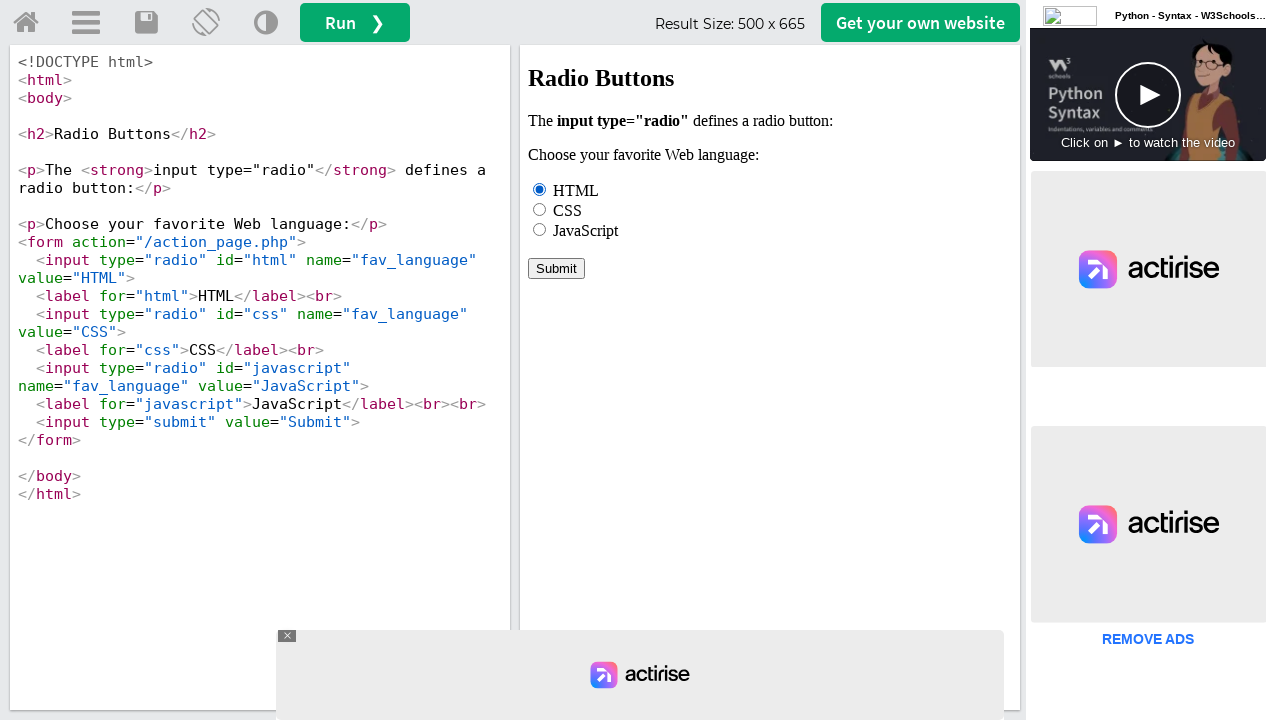

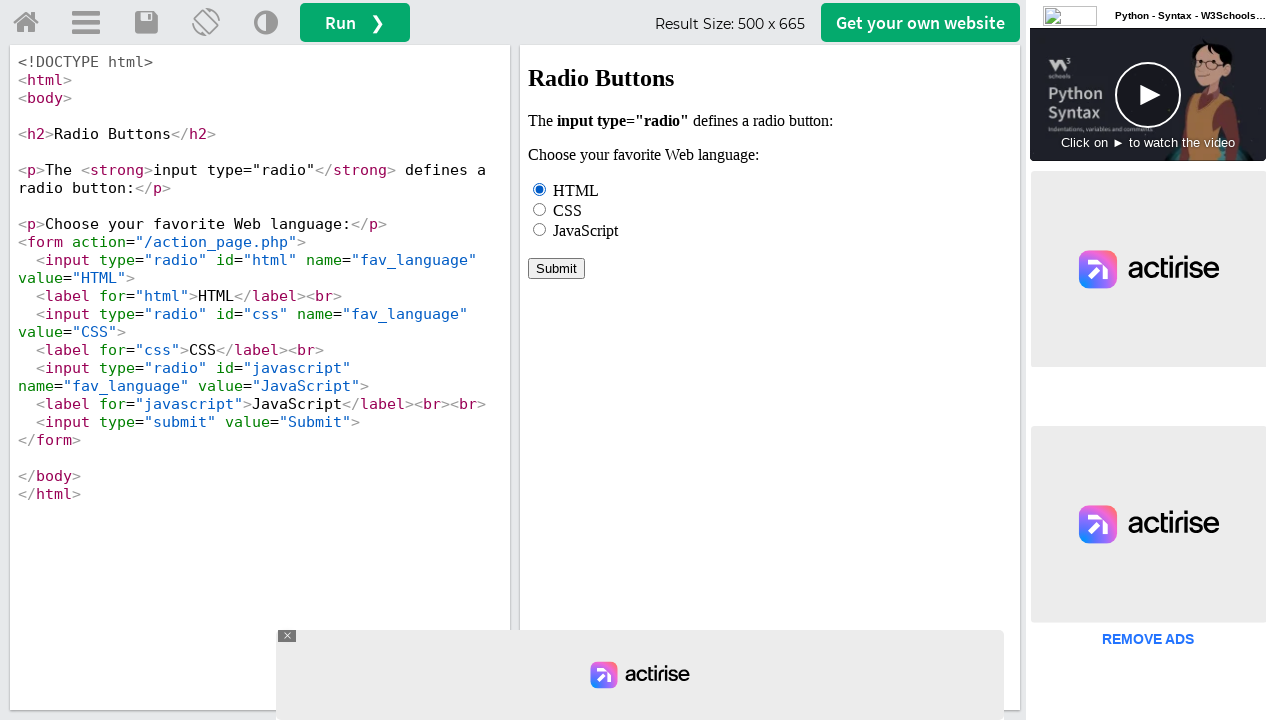